Tests various button interactions on a form page including primary buttons, grouped buttons, and dropdown menu selections

Starting URL: https://formy-project.herokuapp.com/buttons

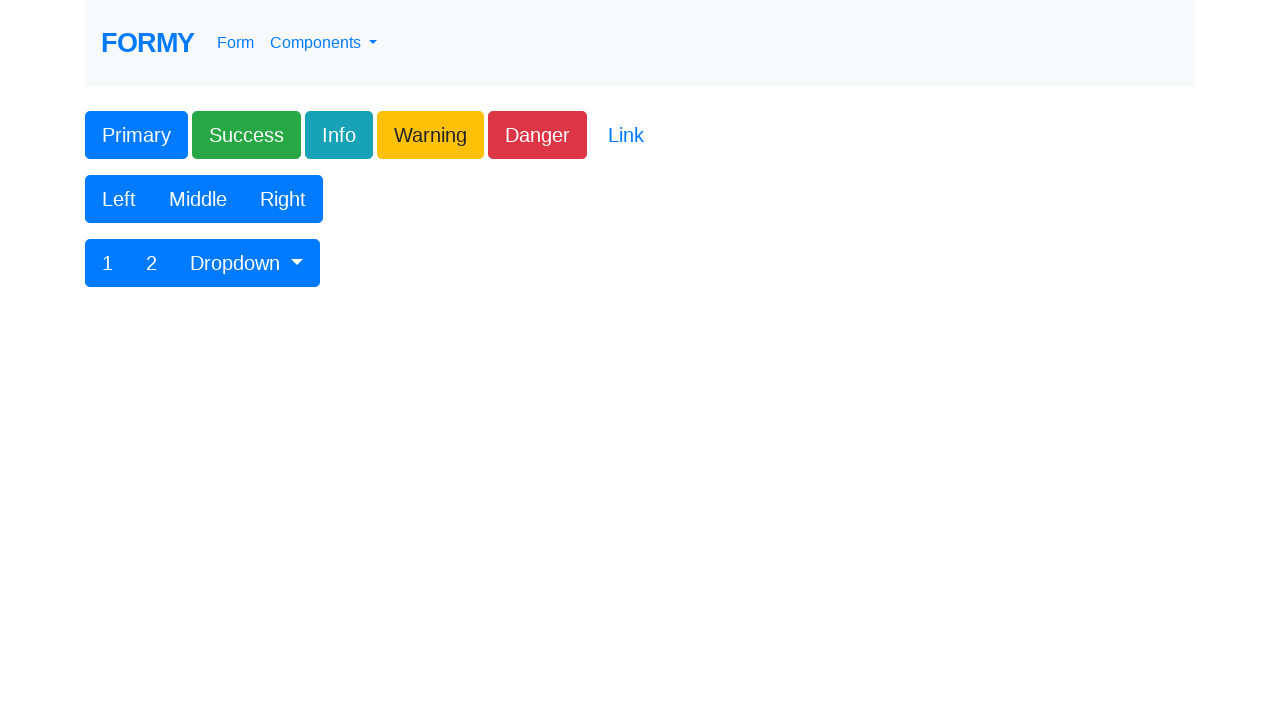

Clicked Primary button at (136, 135) on xpath=/html/body/div/form/div[1]/div/div/button[1]
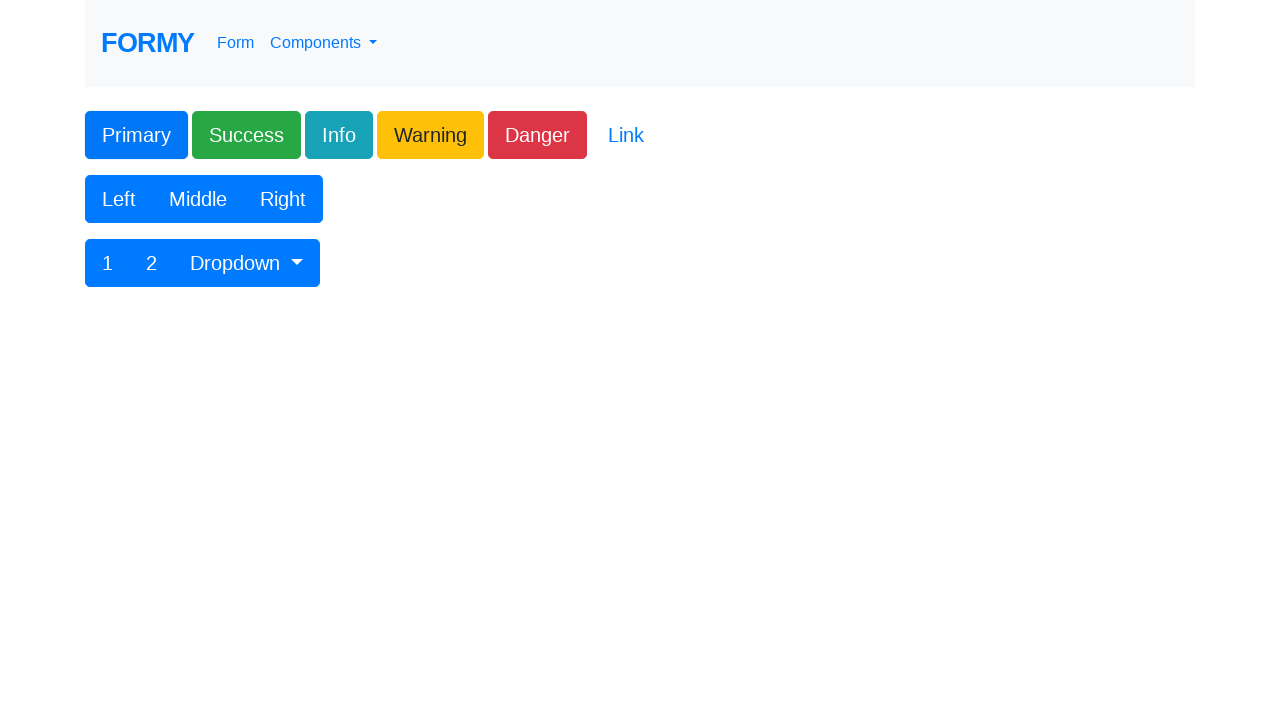

Clicked Success button at (246, 135) on xpath=/html/body/div/form/div[1]/div/div/button[2]
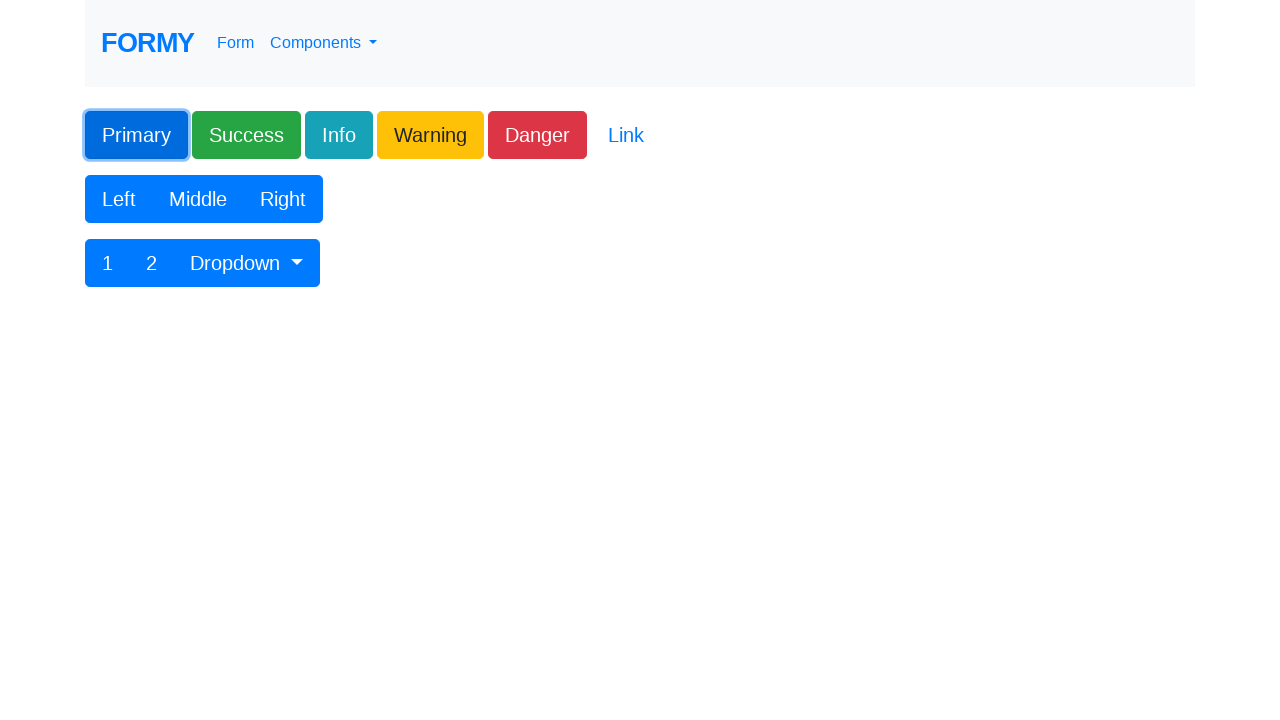

Clicked Info button at (339, 135) on xpath=/html/body/div/form/div[1]/div/div/button[3]
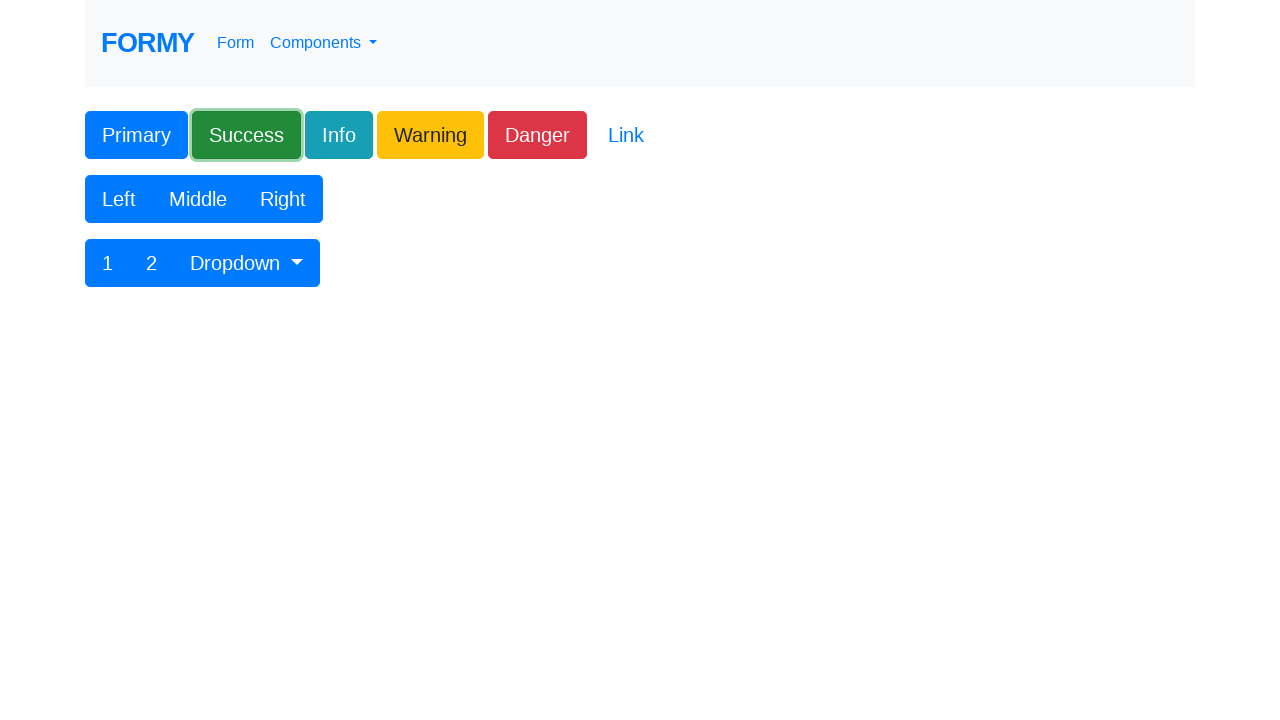

Clicked Warning button at (430, 135) on xpath=/html/body/div/form/div[1]/div/div/button[4]
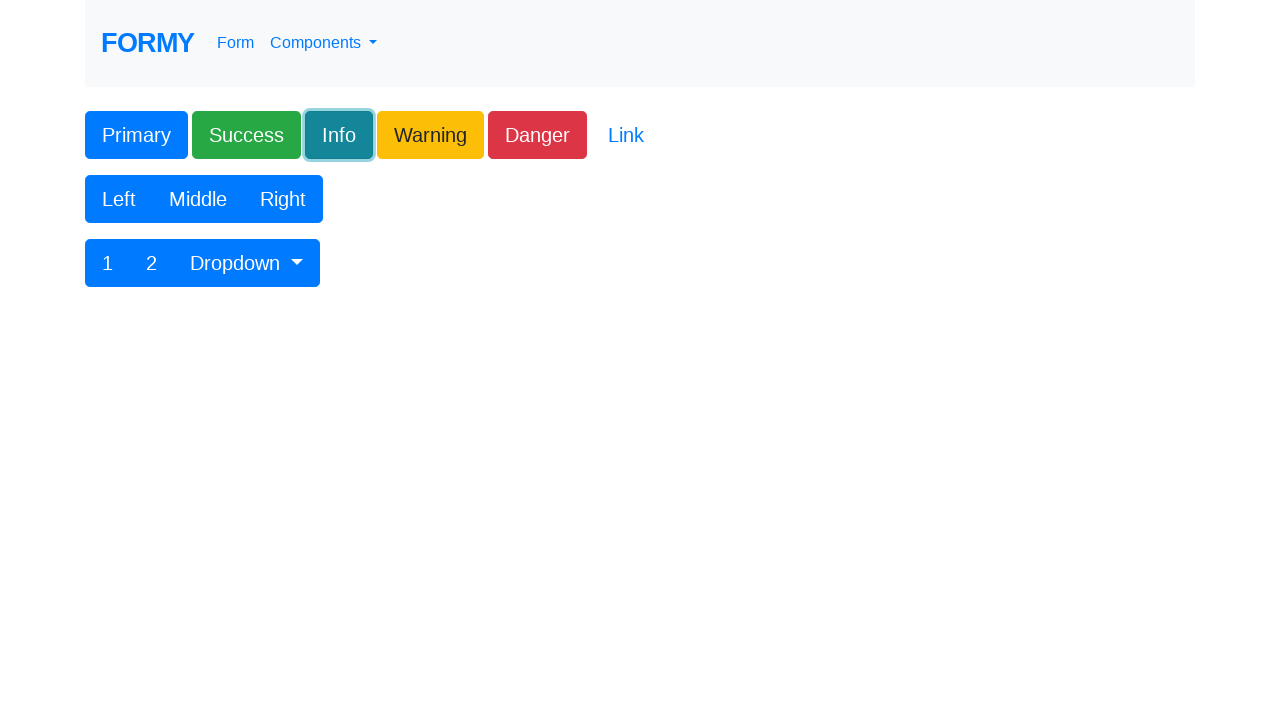

Clicked Danger button at (538, 135) on xpath=/html/body/div/form/div[1]/div/div/button[5]
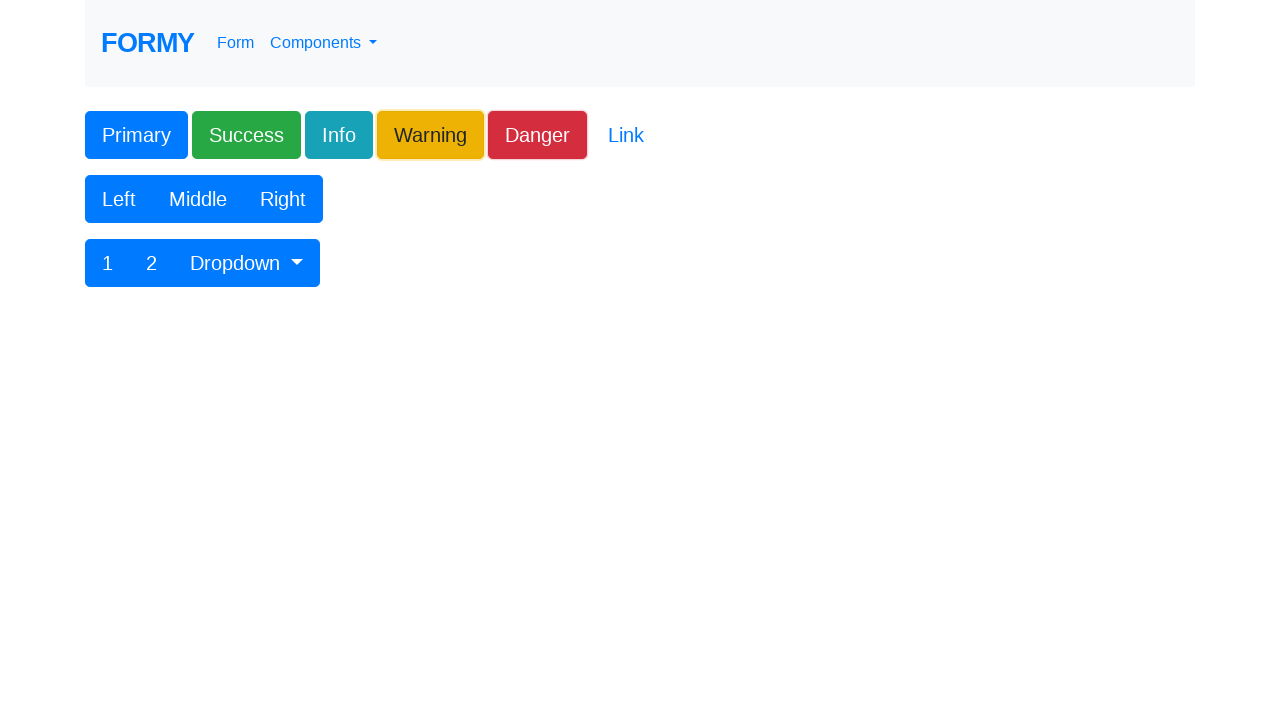

Clicked Link button at (626, 135) on xpath=/html/body/div/form/div[1]/div/div/button[6]
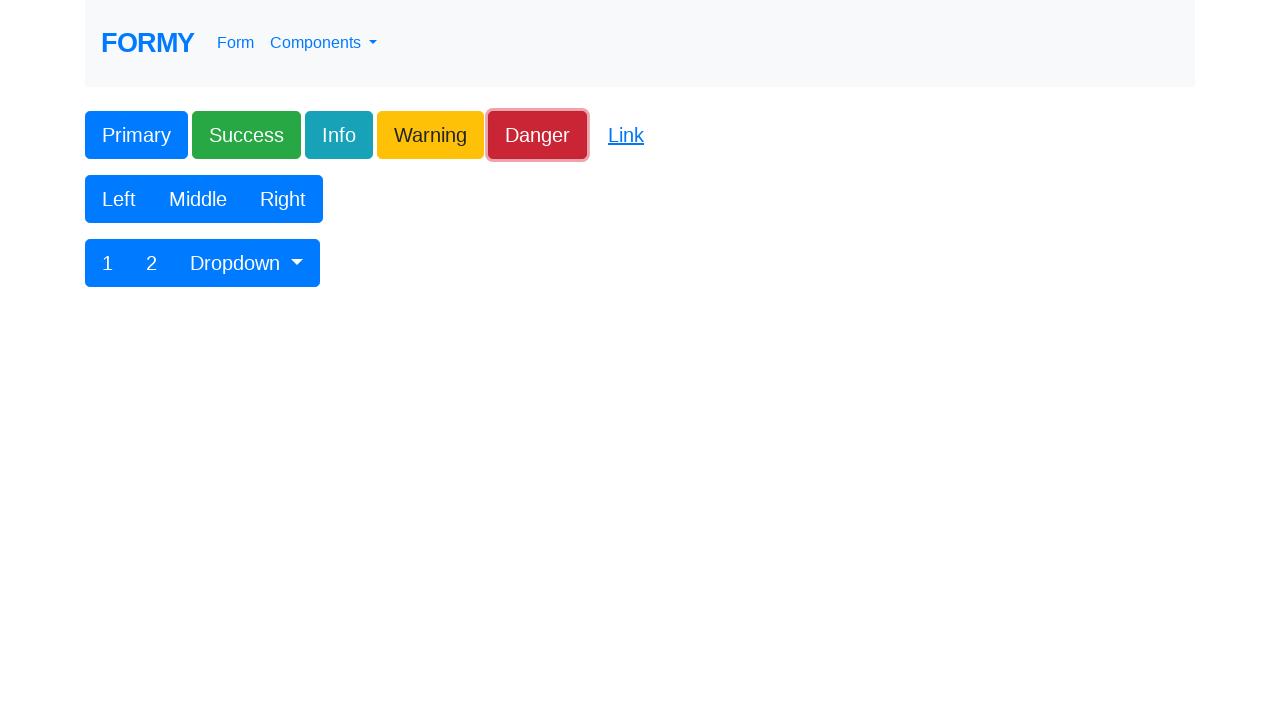

Clicked Left button in grouped buttons at (119, 199) on xpath=/html/body/div/form/div[2]/div/div/div/button[1]
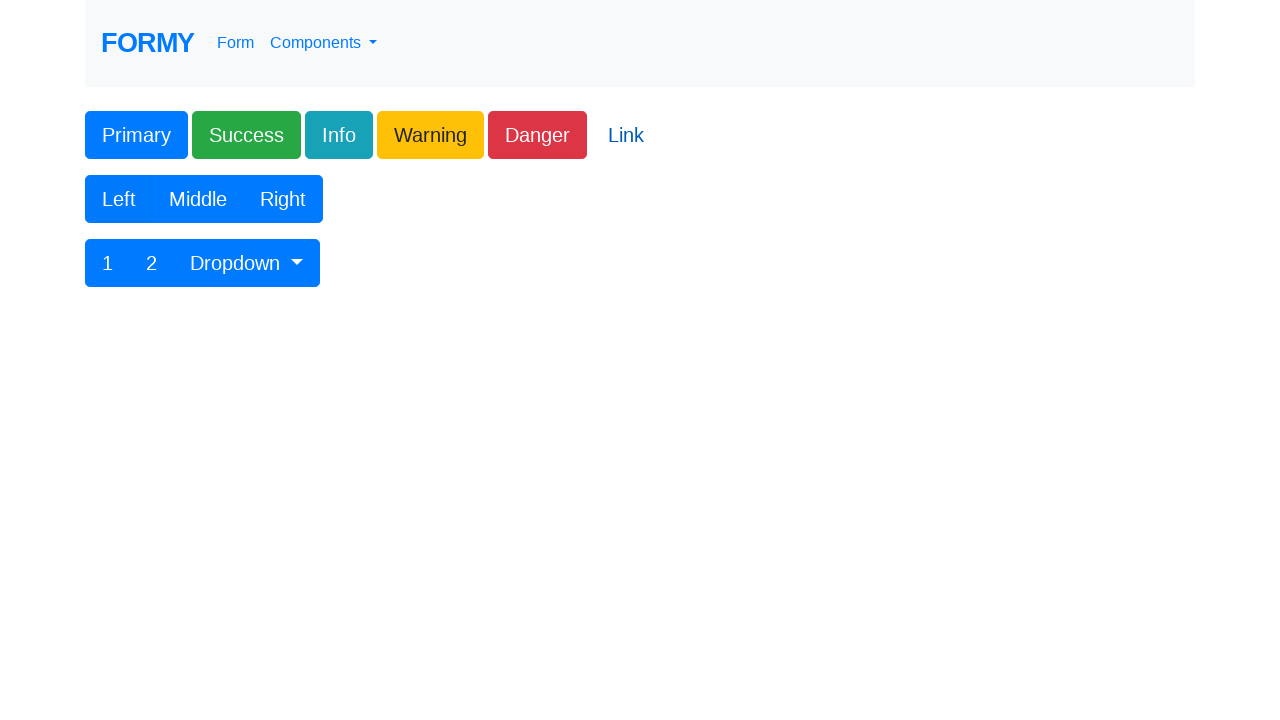

Clicked Middle button in grouped buttons at (198, 199) on xpath=/html/body/div/form/div[2]/div/div/div/button[2]
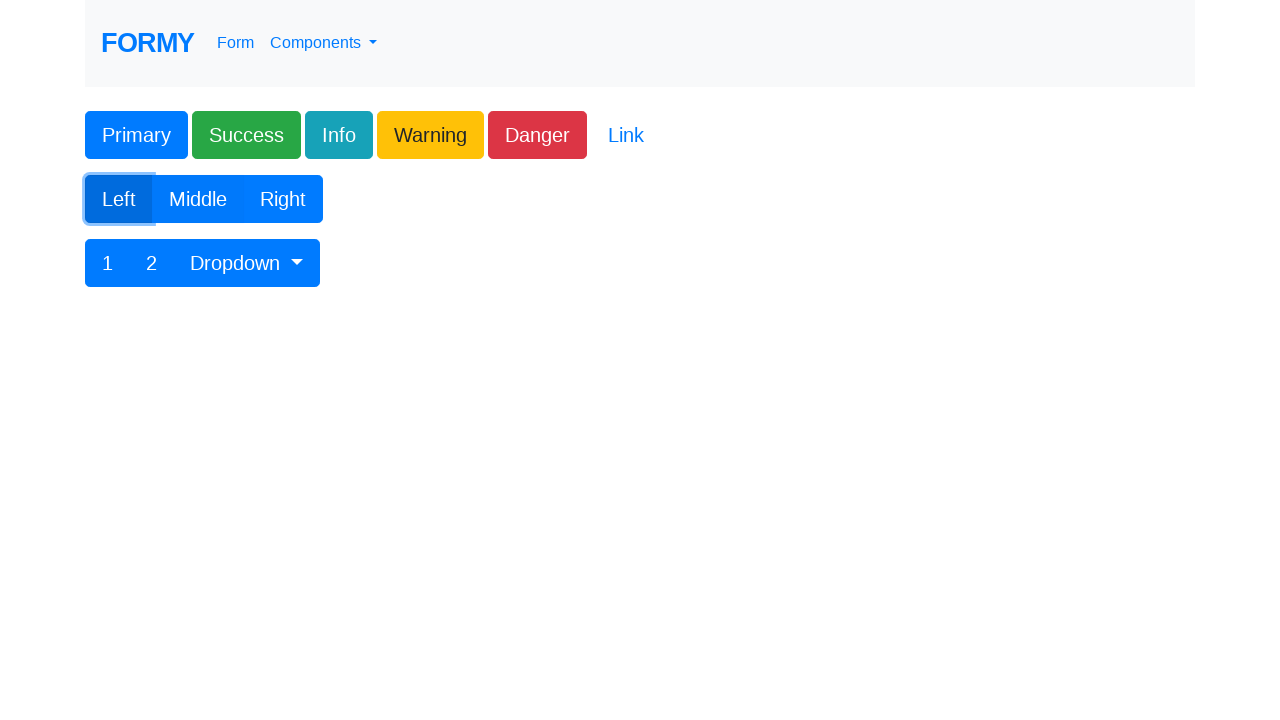

Clicked Right button in grouped buttons at (283, 199) on xpath=/html/body/div/form/div[2]/div/div/div/button[3]
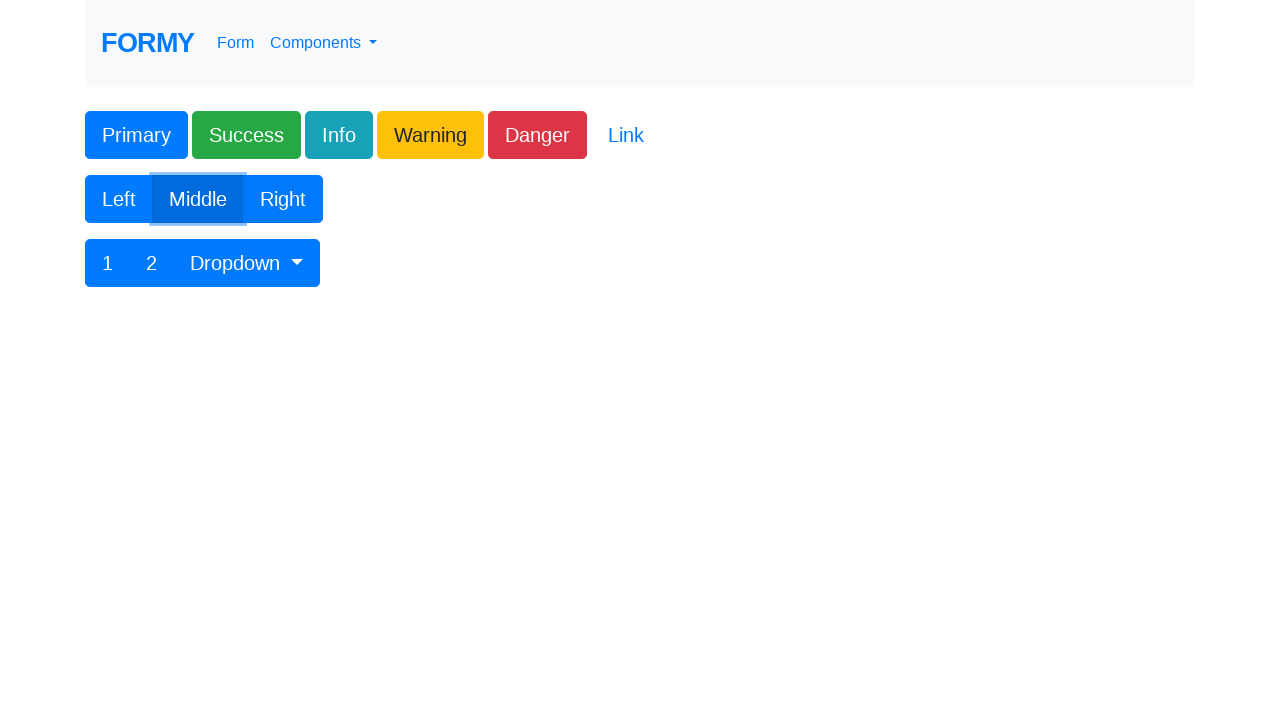

Clicked Button 1 at (108, 263) on xpath=/html/body/div/form/div[3]/div/div/div/button[1]
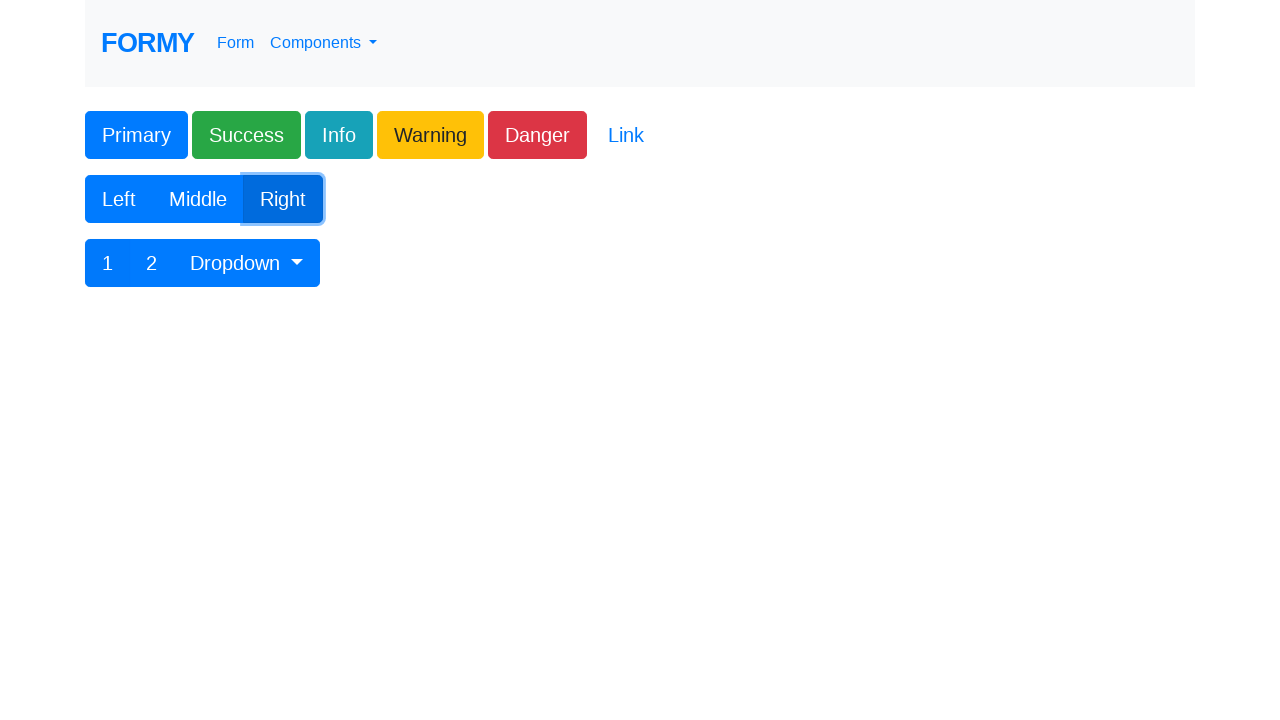

Clicked Button 2 at (152, 263) on xpath=/html/body/div/form/div[3]/div/div/div/button[2]
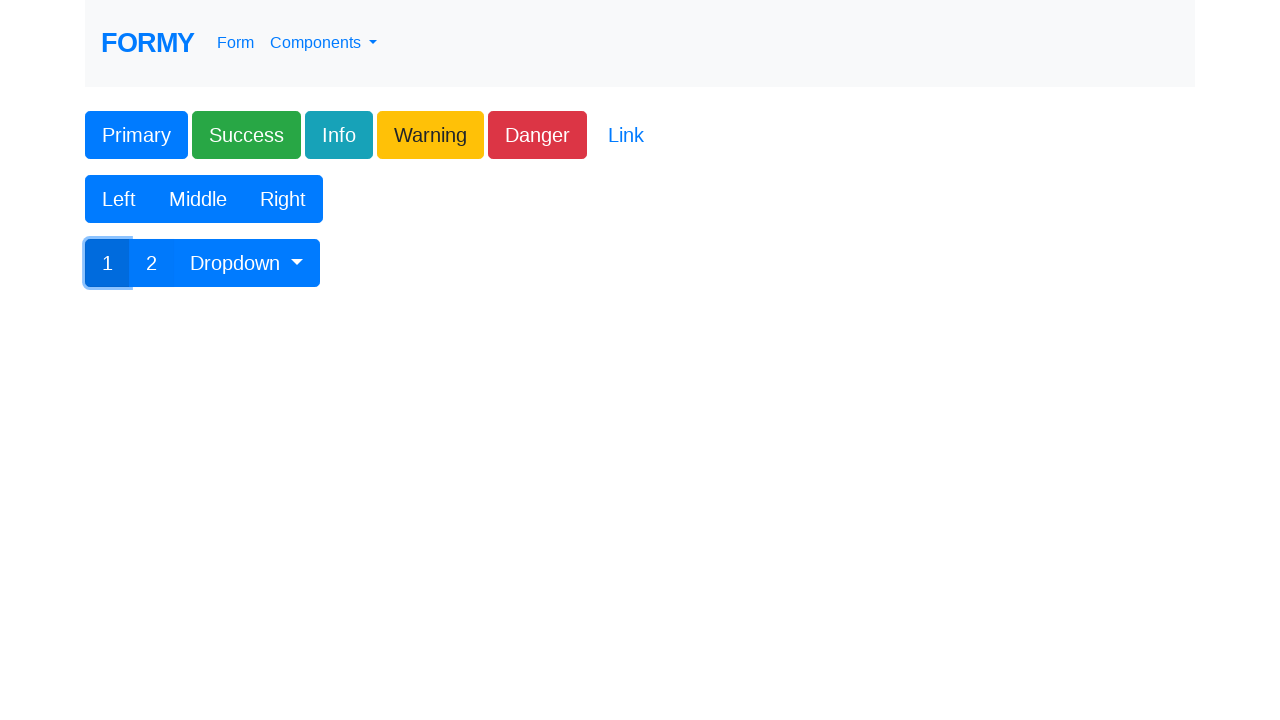

Clicked Dropdown button to open menu at (247, 263) on #btnGroupDrop1
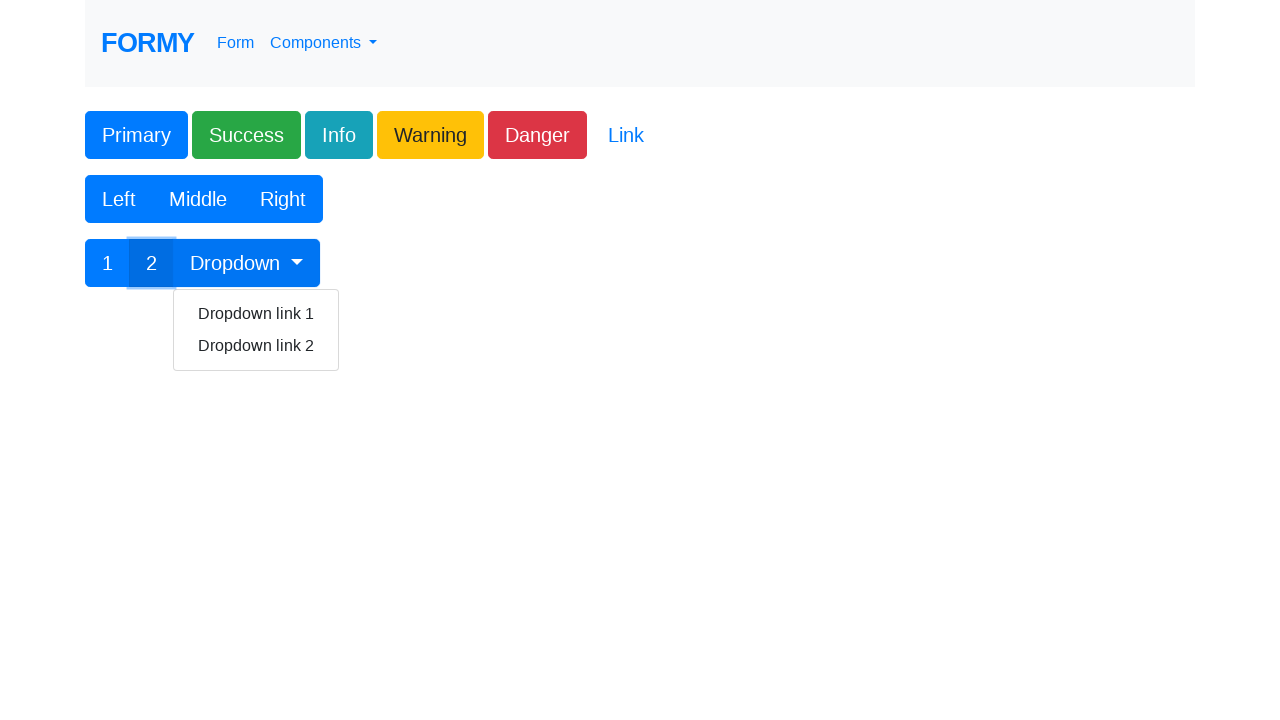

Clicked Dropdown Link 1 at (256, 314) on xpath=/html/body/div/form/div[3]/div/div/div/div/div/a[1]
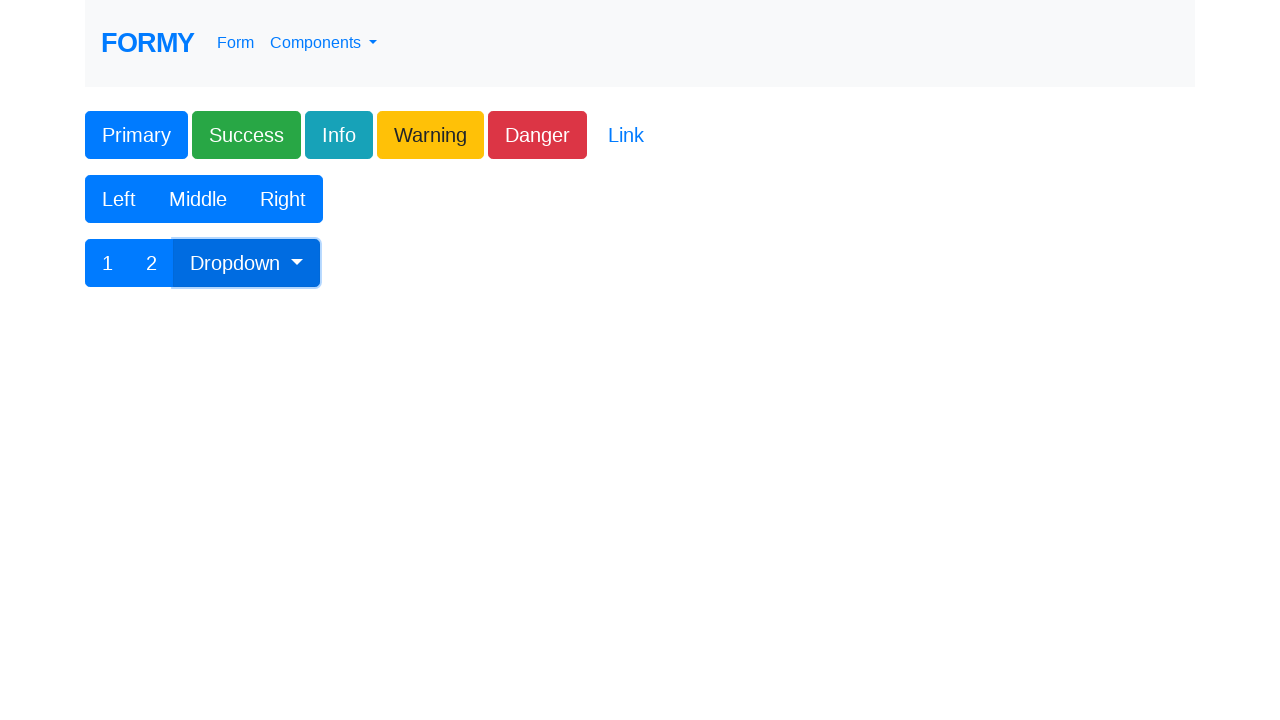

Clicked Dropdown button again to open menu at (247, 263) on #btnGroupDrop1
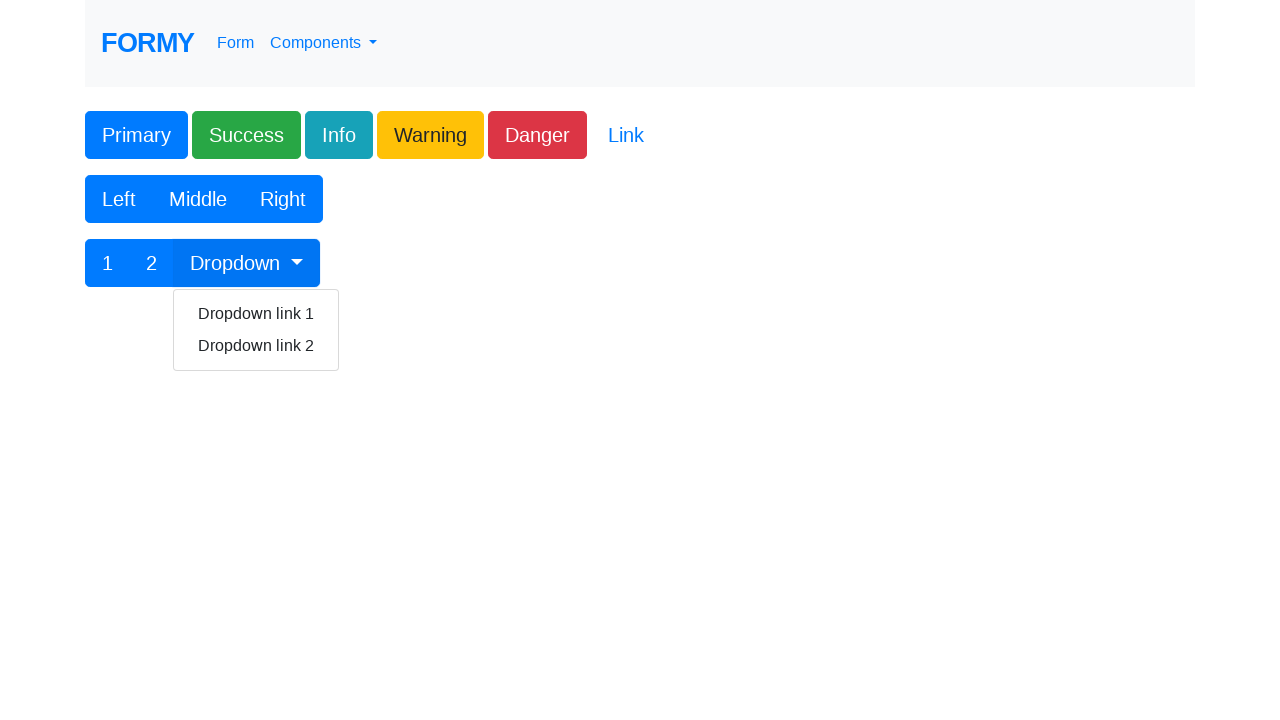

Clicked Dropdown Link 2 at (256, 346) on xpath=/html/body/div/form/div[3]/div/div/div/div/div/a[2]
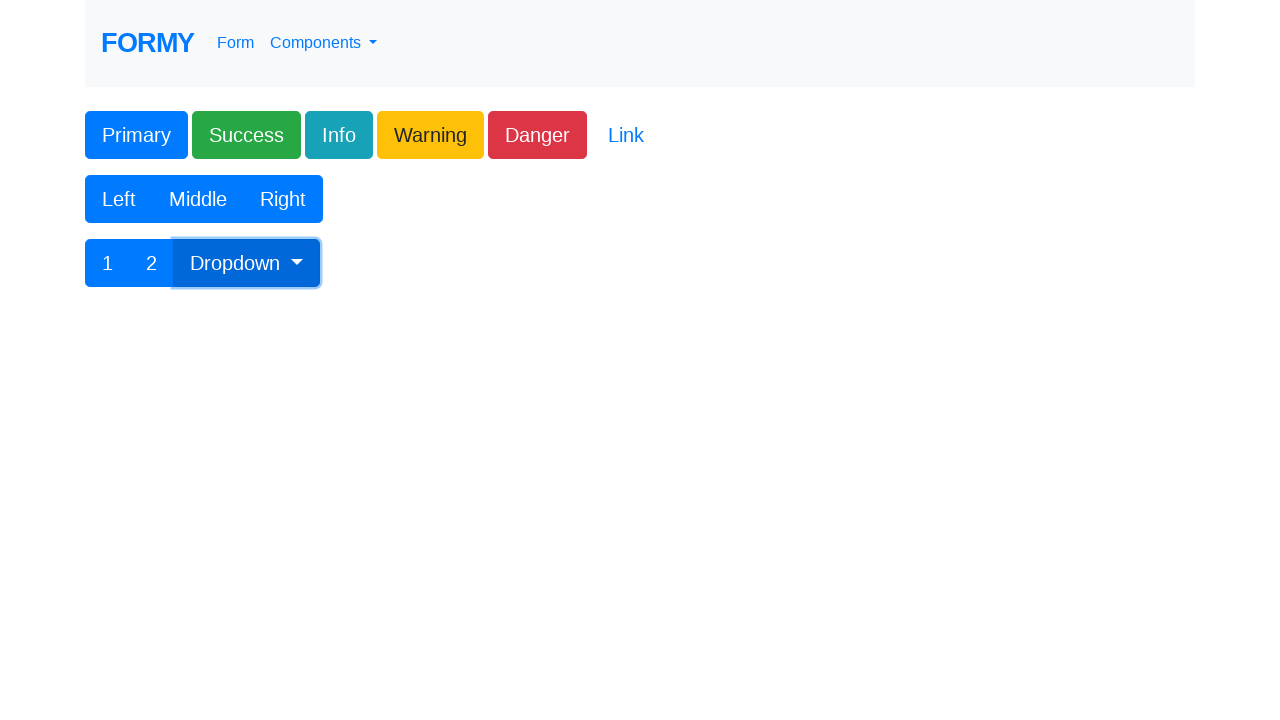

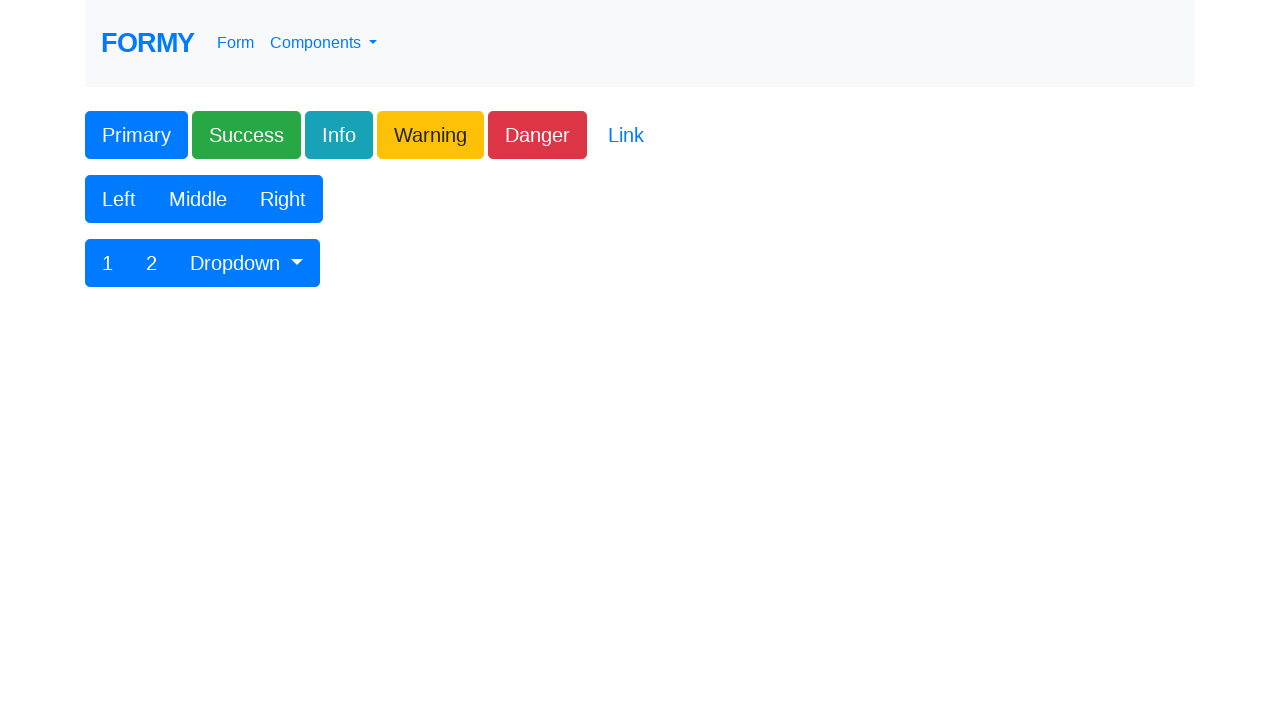